Tests advanced XPath selectors by filling multiple input fields using following-sibling, preceding-sibling, and child axis selectors on a practice form page.

Starting URL: https://syntaxprojects.com/advanceXpath.php

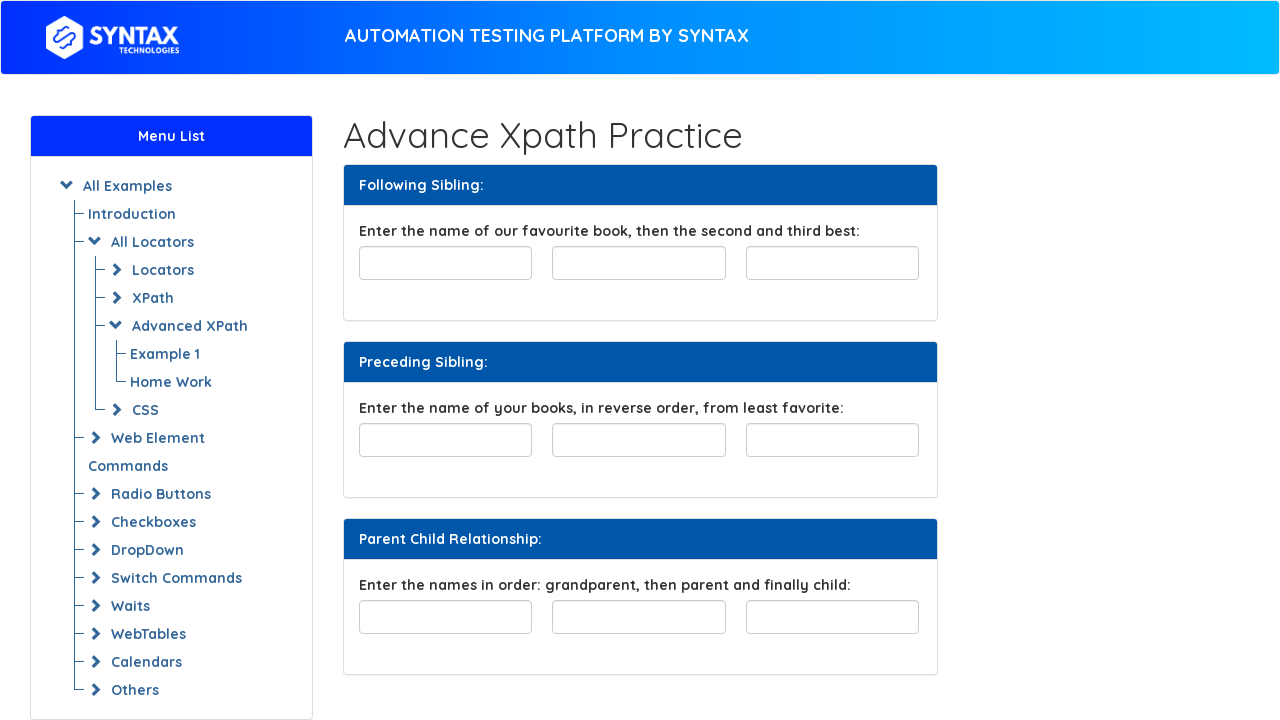

Filled favourite book field with 'Harry Potter' on input#favourite-book
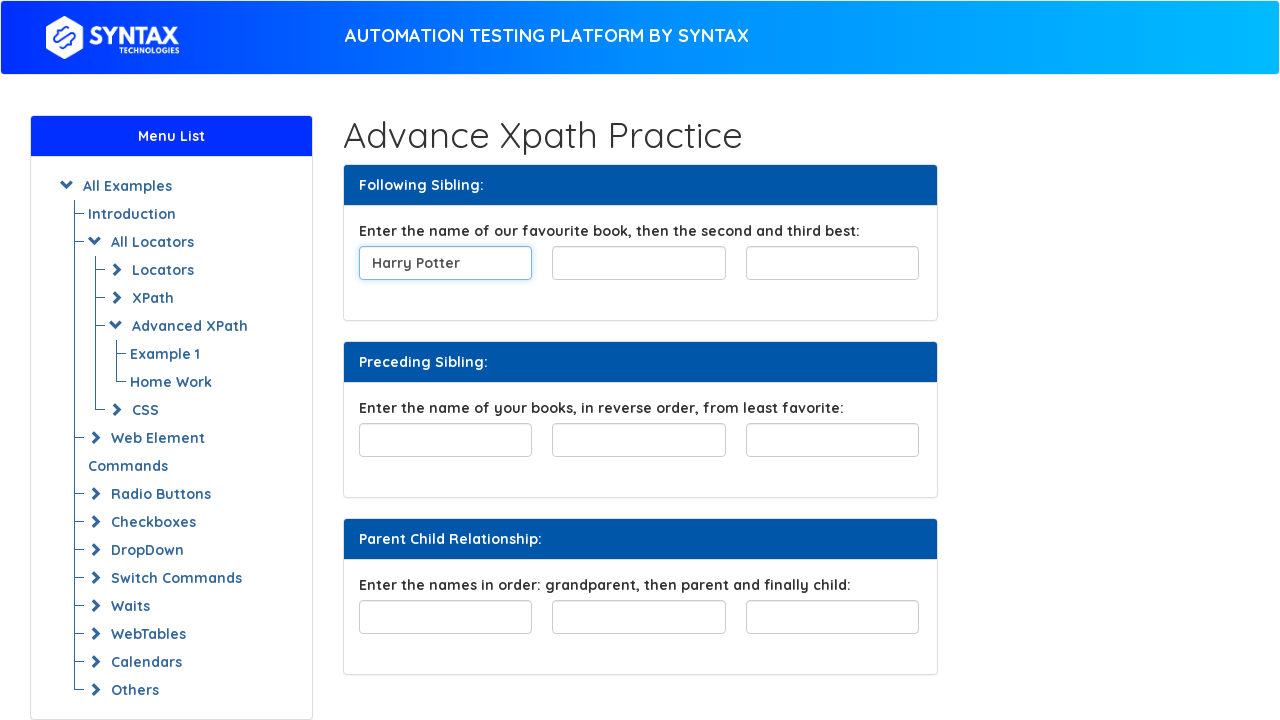

Filled 1st following sibling input with 'The Hobbit' using XPath on //input[@id='favourite-book']/following-sibling::input[1]
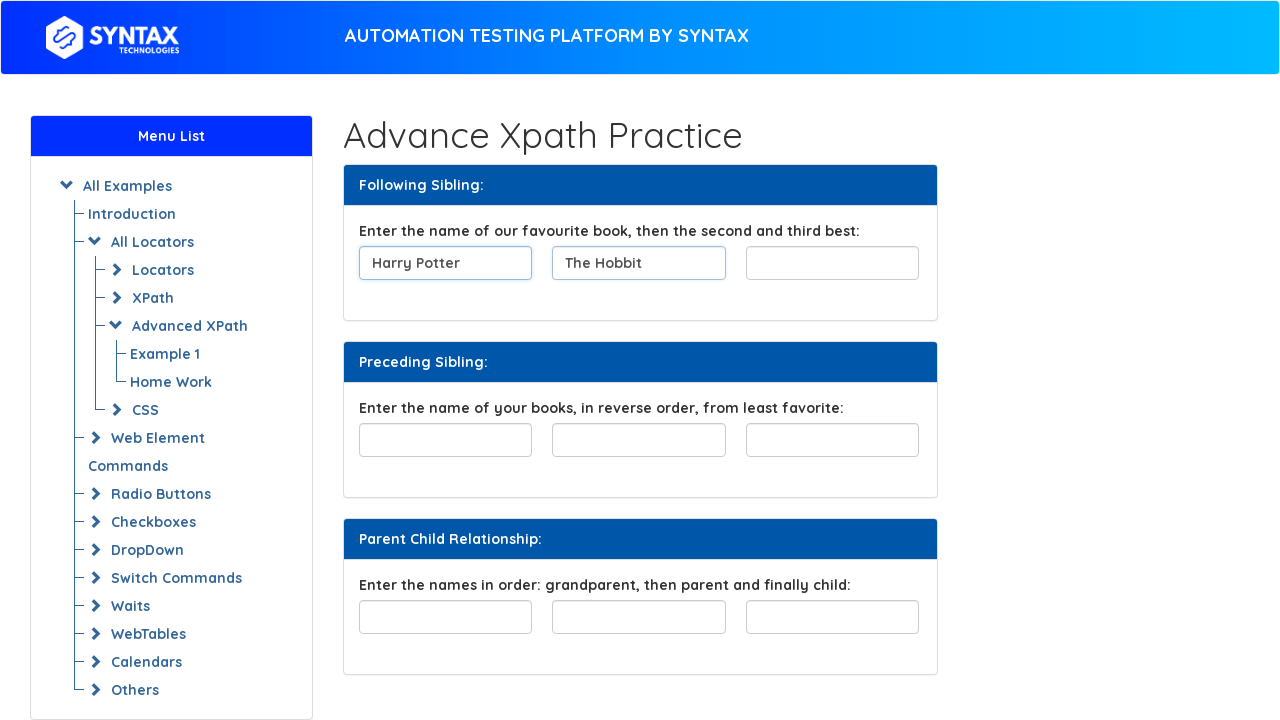

Filled 2nd following sibling input with 'Lord of the Rings' using XPath on //input[@id='favourite-book']/following-sibling::input[2]
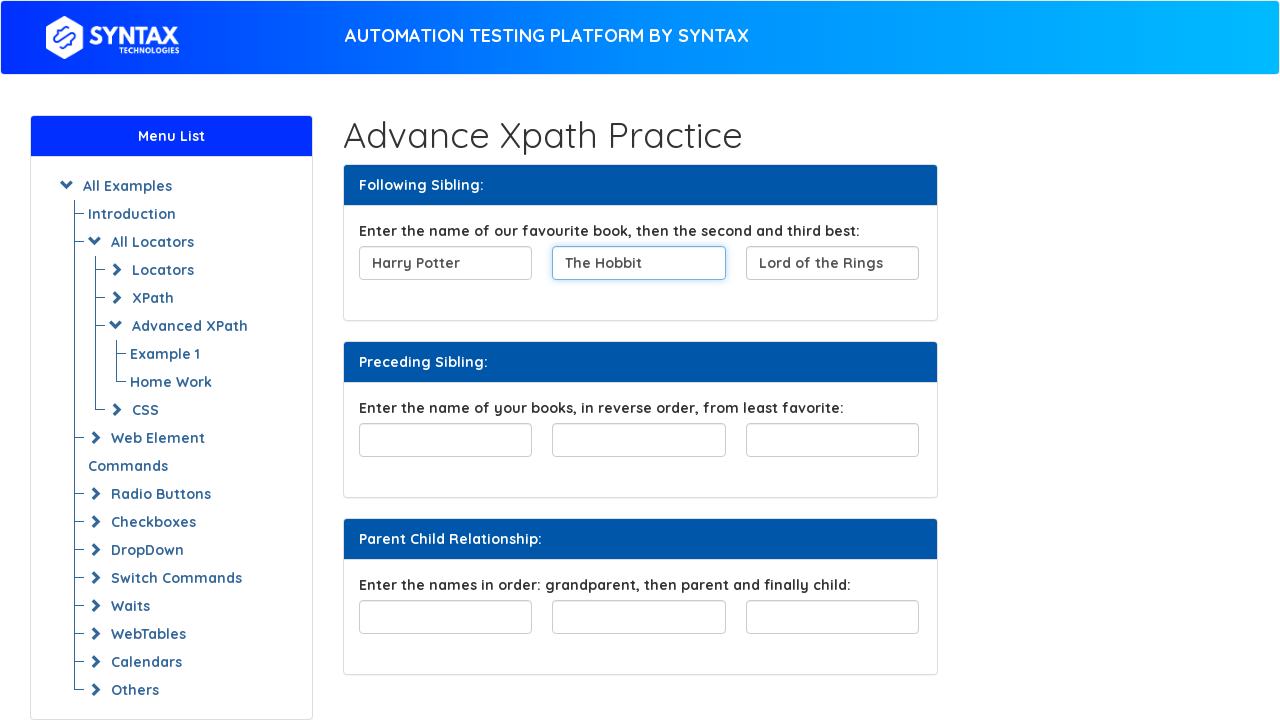

Filled least favorite field with 'SnowWhite and the seven dwarves' on input#least-favorite
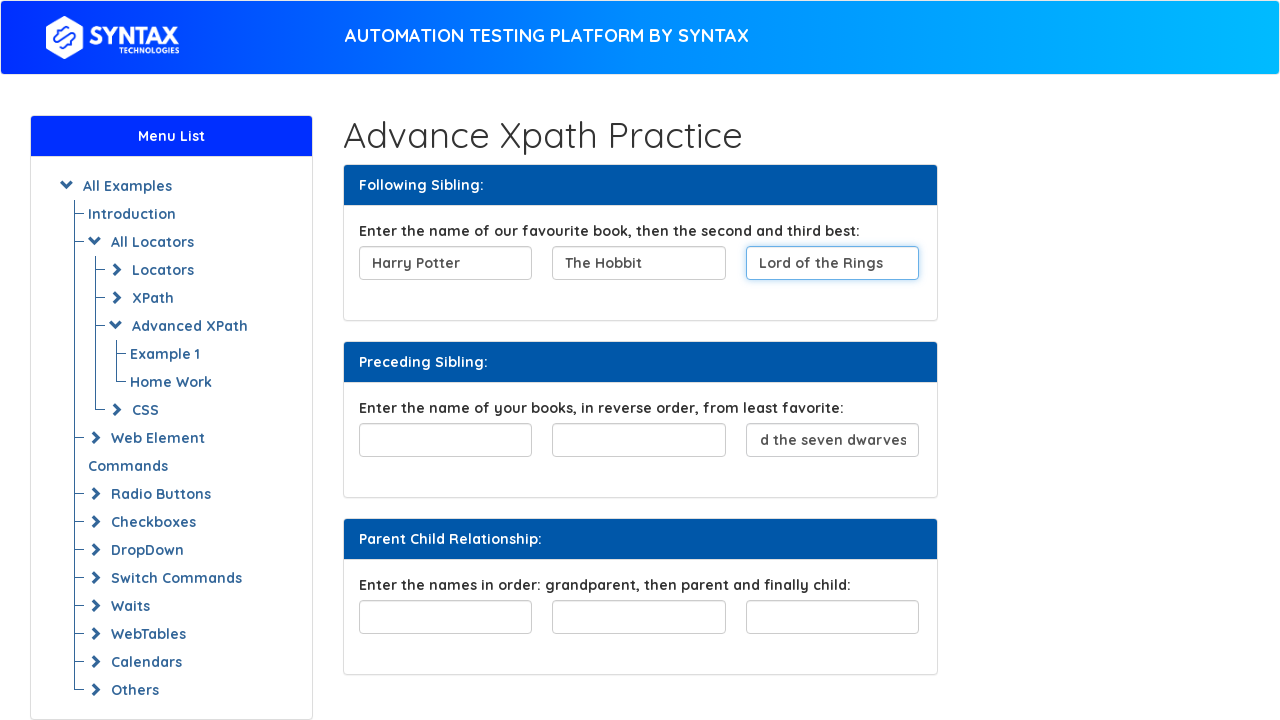

Filled 1st preceding sibling input with 'Alice in WonderLand' using XPath on //input[@id='least-favorite']/preceding-sibling::input[1]
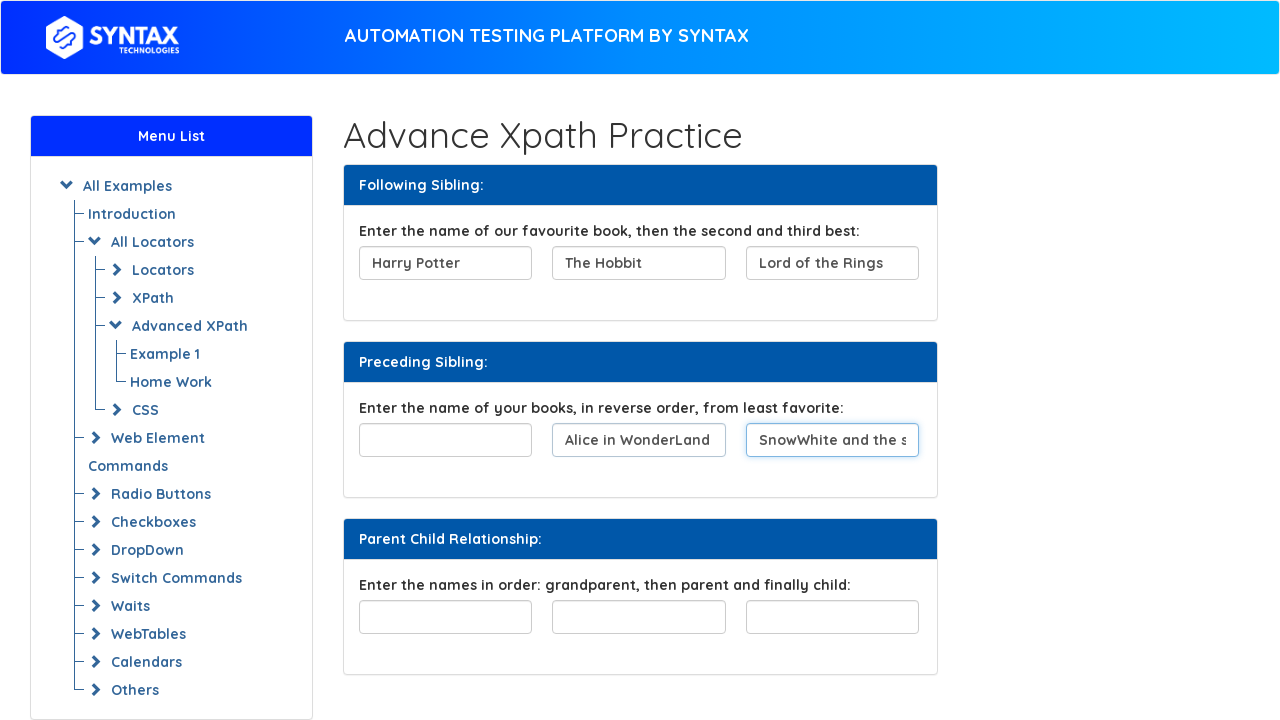

Filled preceding sibling input with 'Haidy' using XPath on //input[@id='least-favorite']/preceding-sibling::input
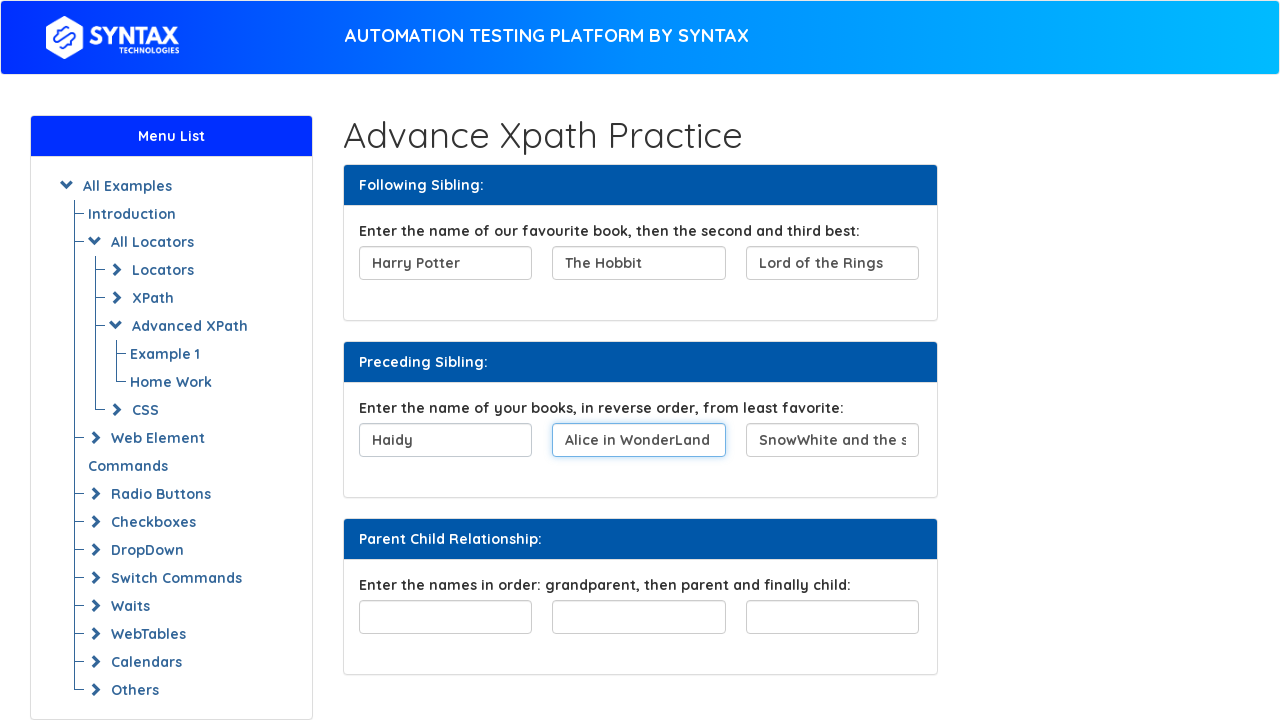

Filled 1st child input in familyTree with 'GrandParent' using XPath on //div[@id='familyTree']/child::input[1]
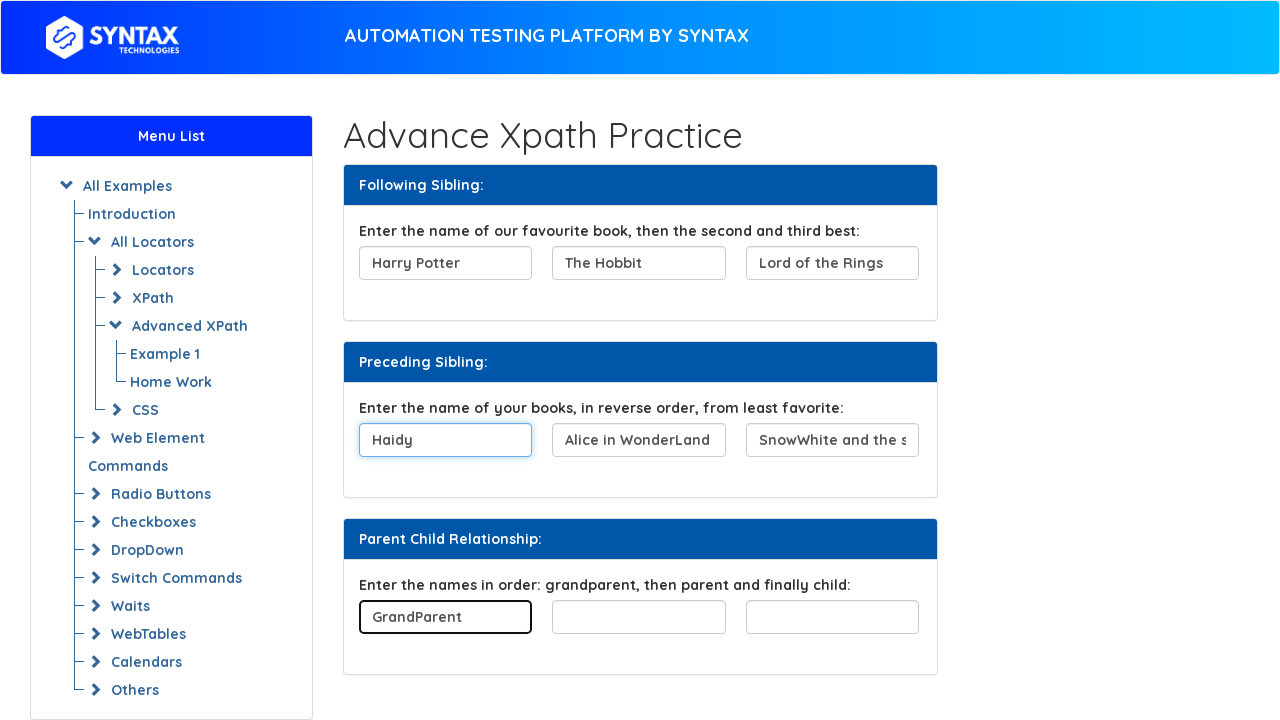

Filled 2nd child input in familyTree with 'Parent' using XPath on //div[@id='familyTree']/child::input[2]
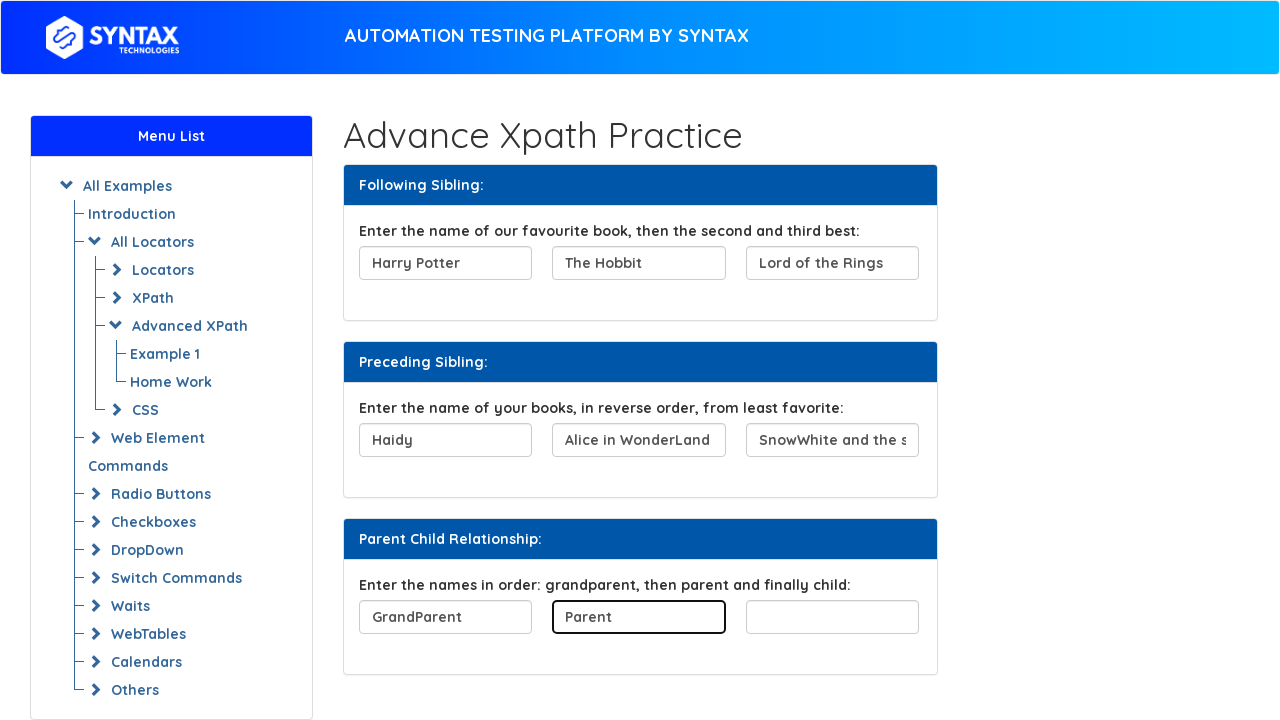

Filled 3rd child input in familyTree with 'Child' using XPath on //div[@id='familyTree']/child::input[3]
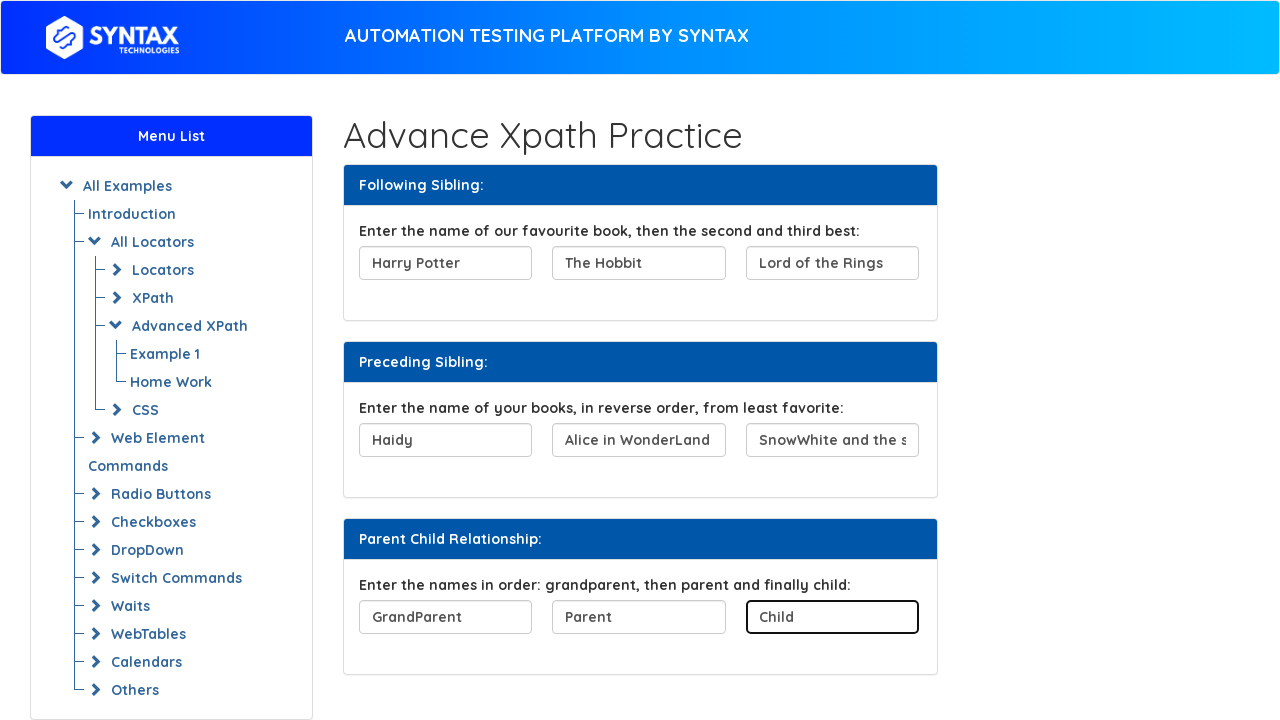

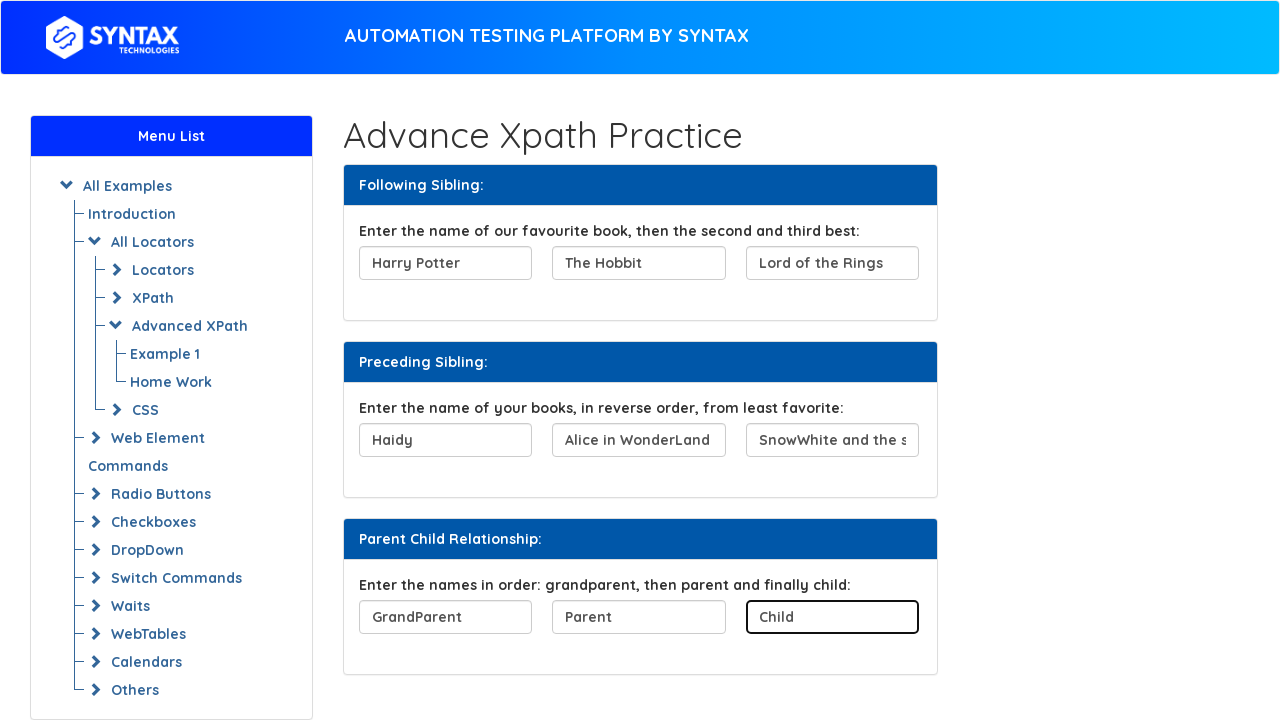